Tests that the login form displays a "Username is required" error message when attempting to login with only a password filled in

Starting URL: https://www.saucedemo.com/

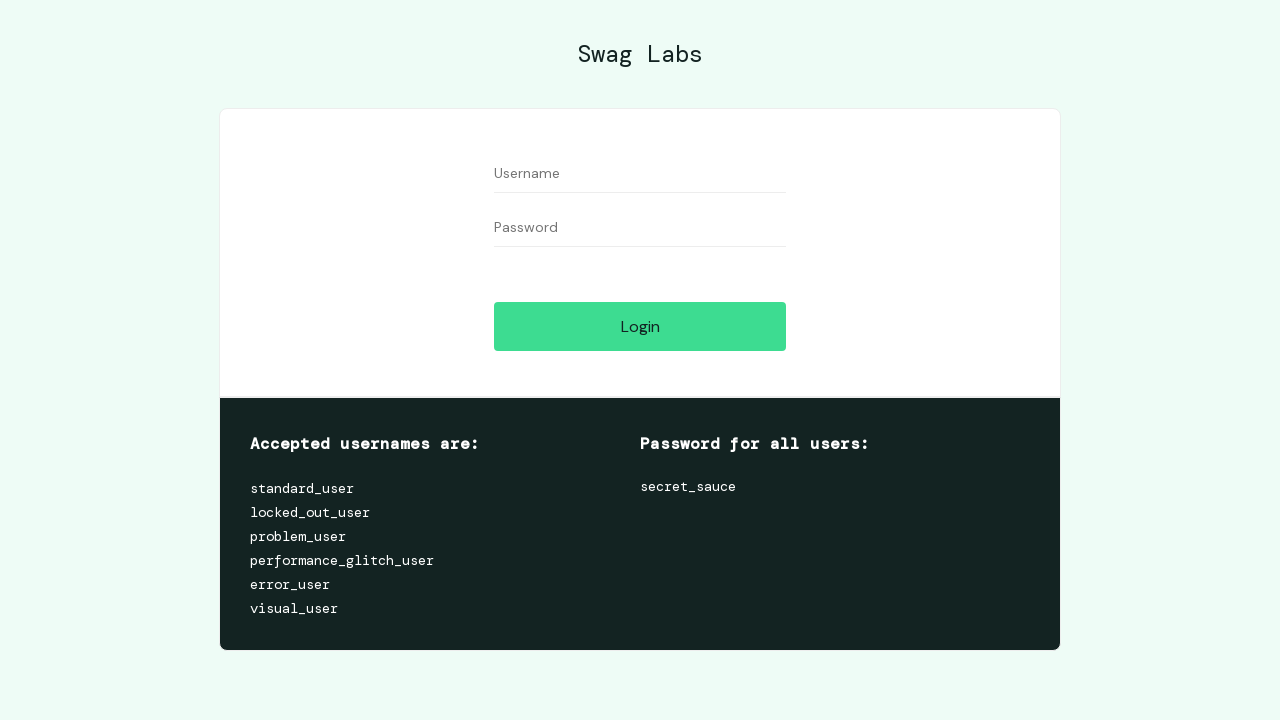

Waited for password input field to load
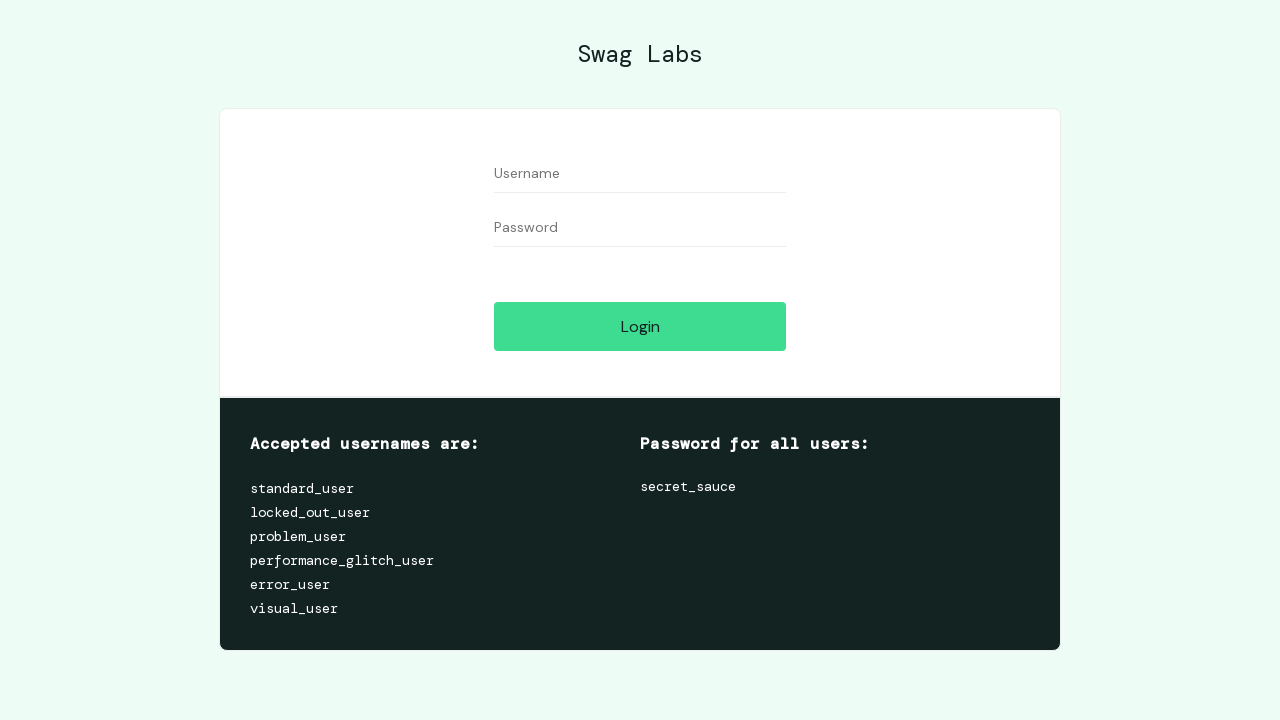

Filled password field with 'secret_sauce' on input#password
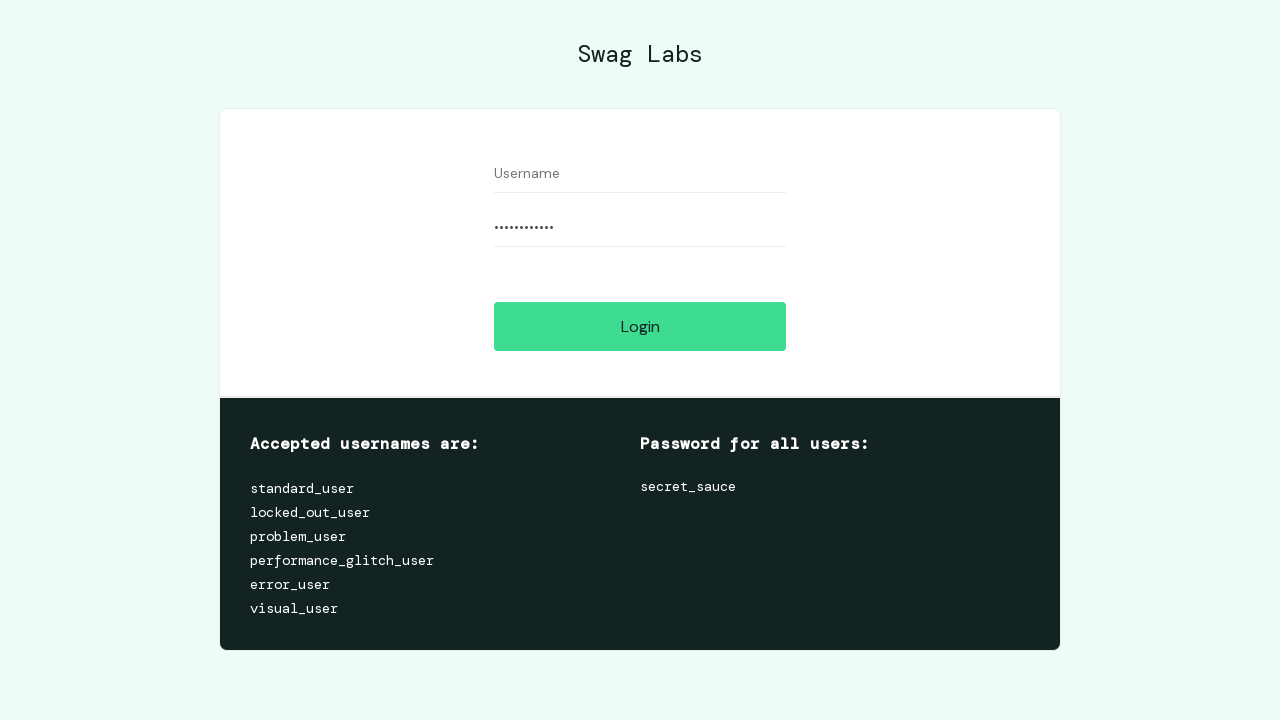

Clicked login button without entering username at (640, 326) on input#login-button
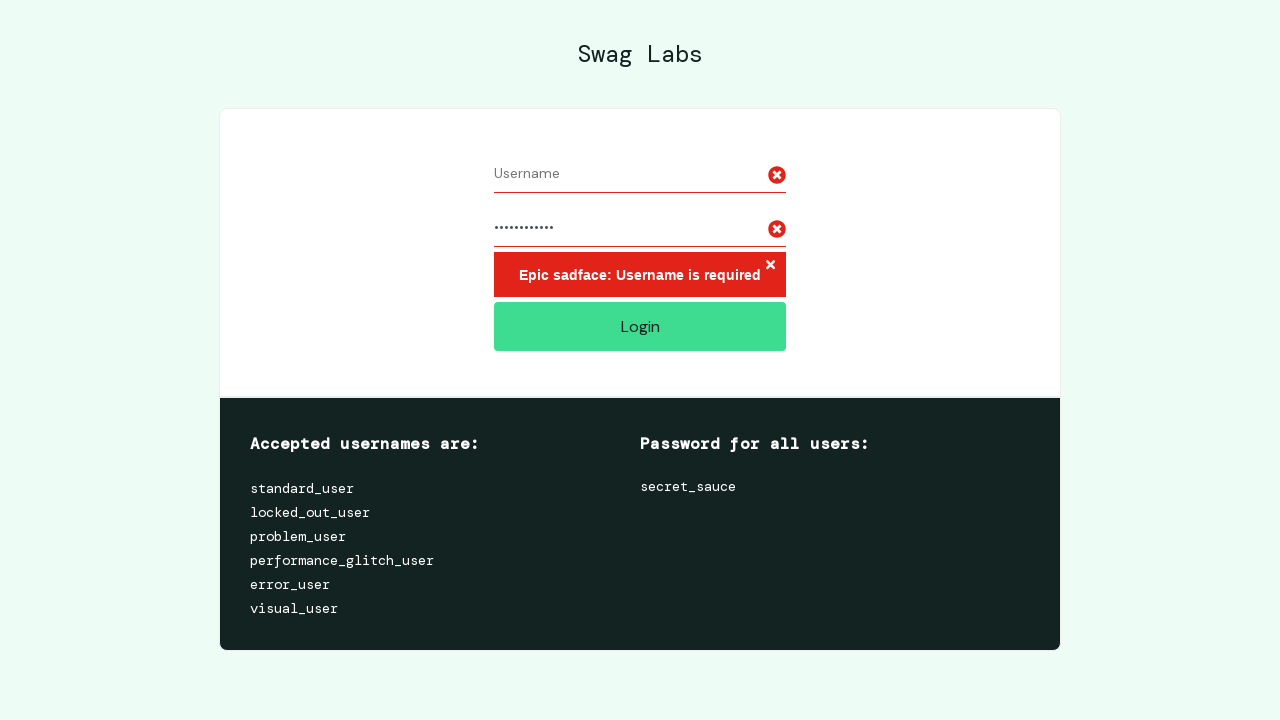

Error message appeared on login form
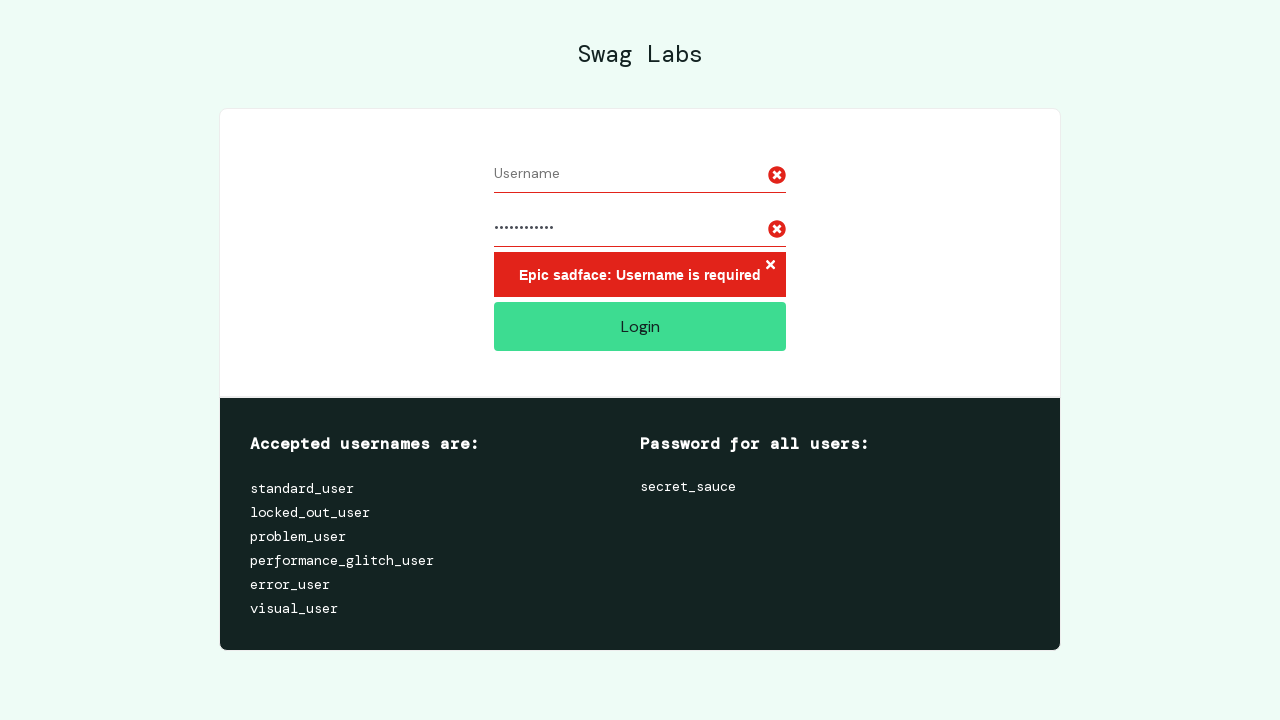

Retrieved error message text content
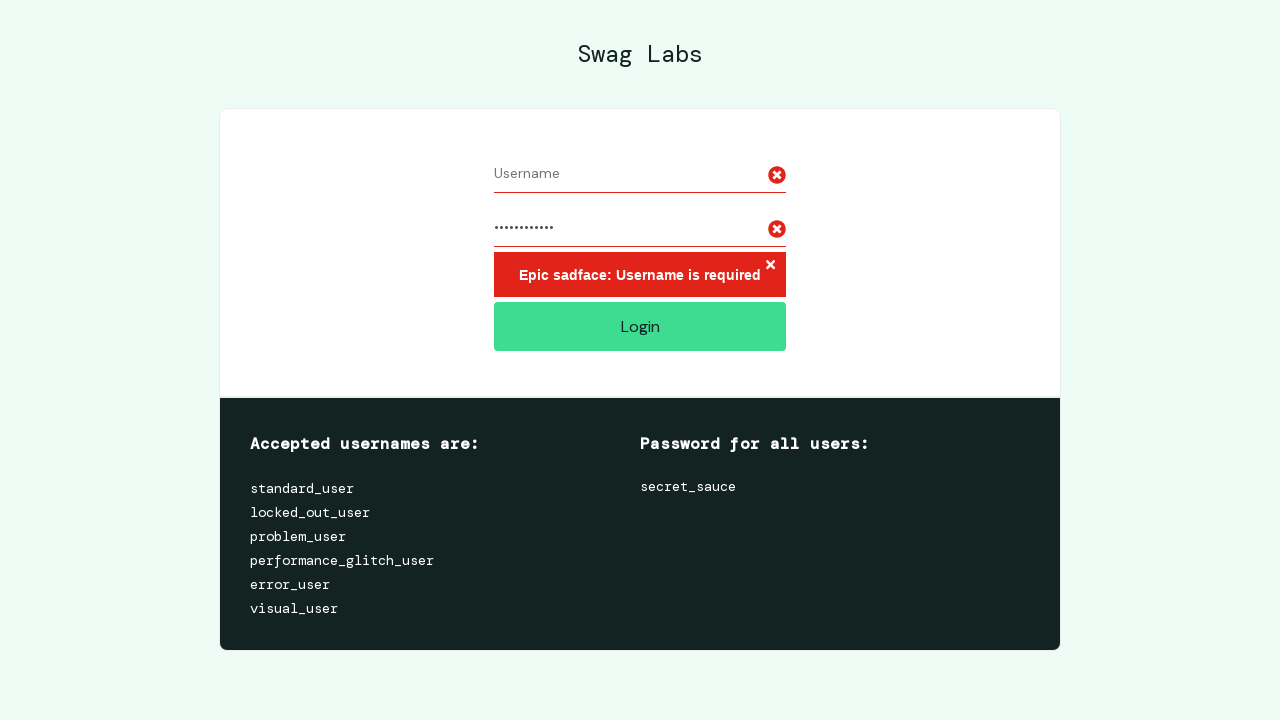

Verified error message is 'Epic sadface: Username is required'
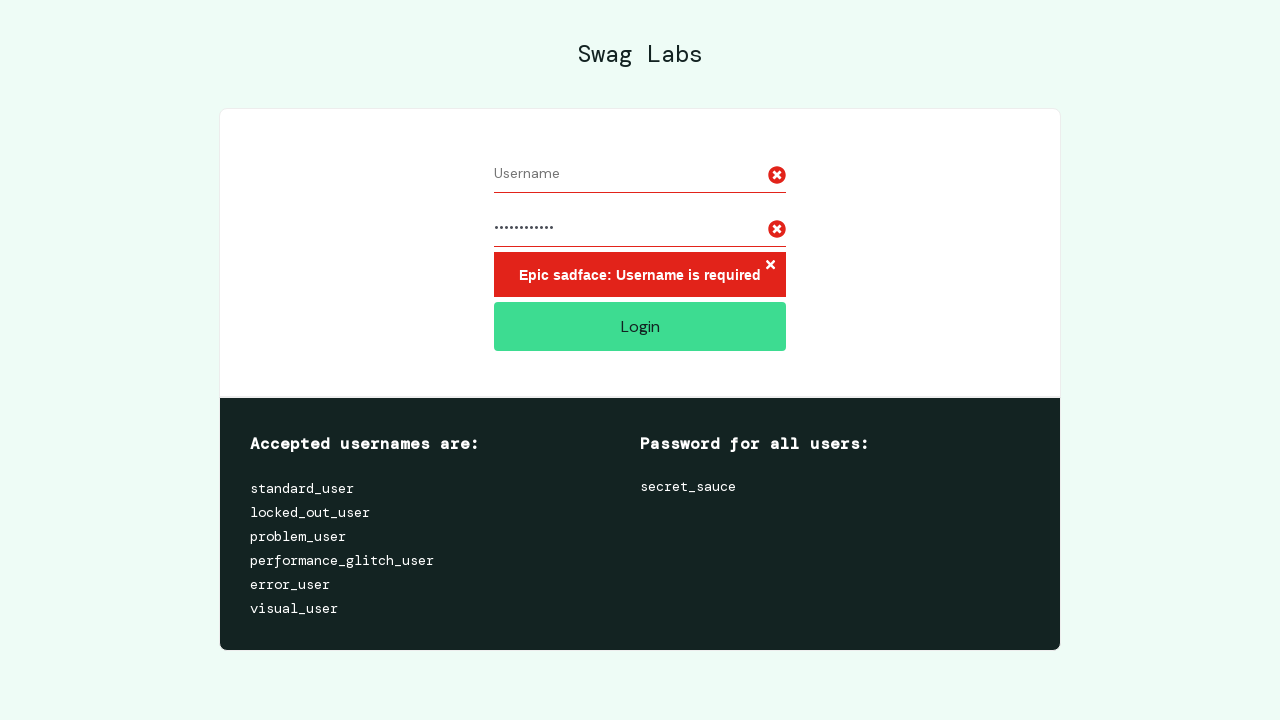

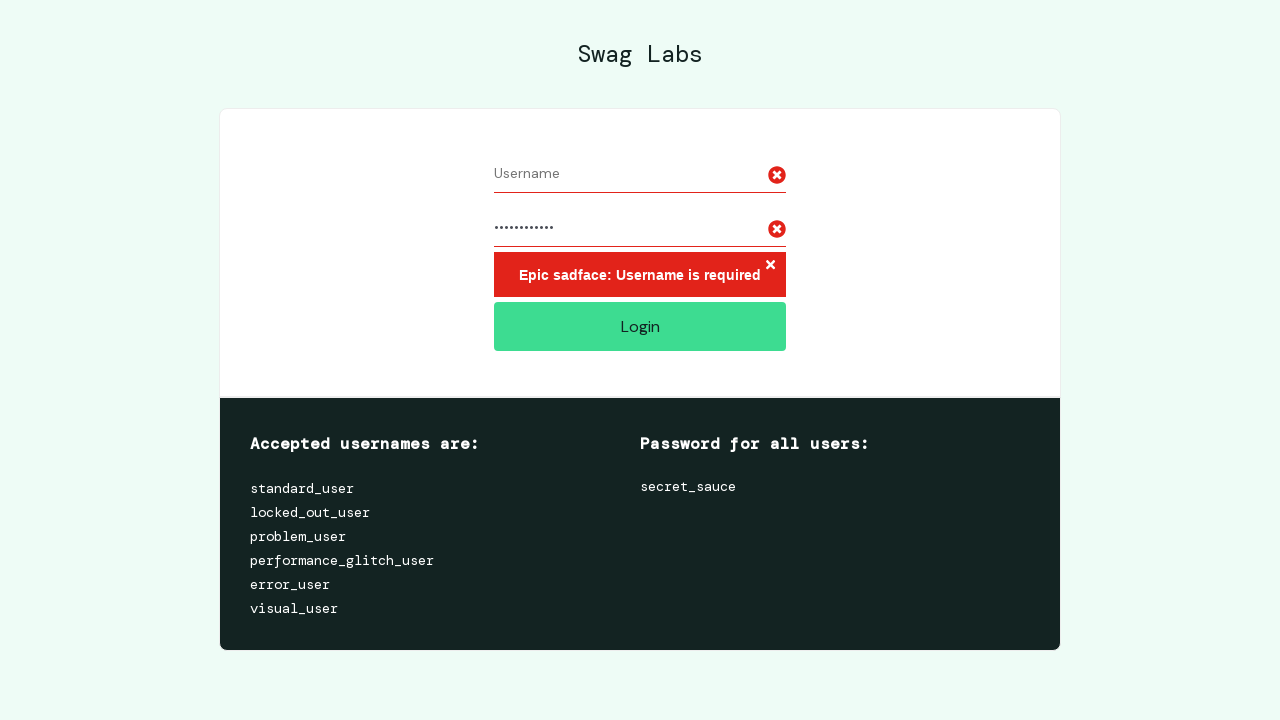